Tests radio button functionality by navigating to the elements page, clicking on Radio Button menu item, and selecting the 'Yes' radio button option

Starting URL: https://demoqa.com/elements

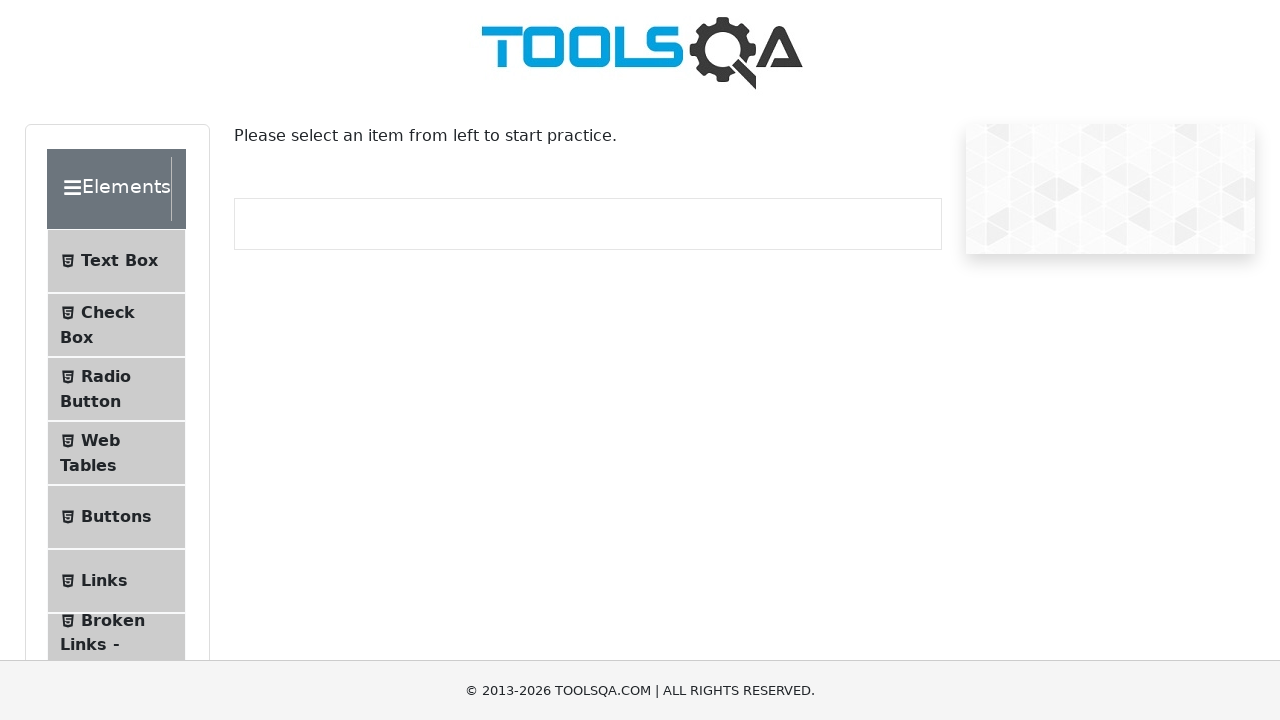

Clicked on Radio Button menu item at (106, 376) on xpath=//span[contains(text(),'Radio Button')]
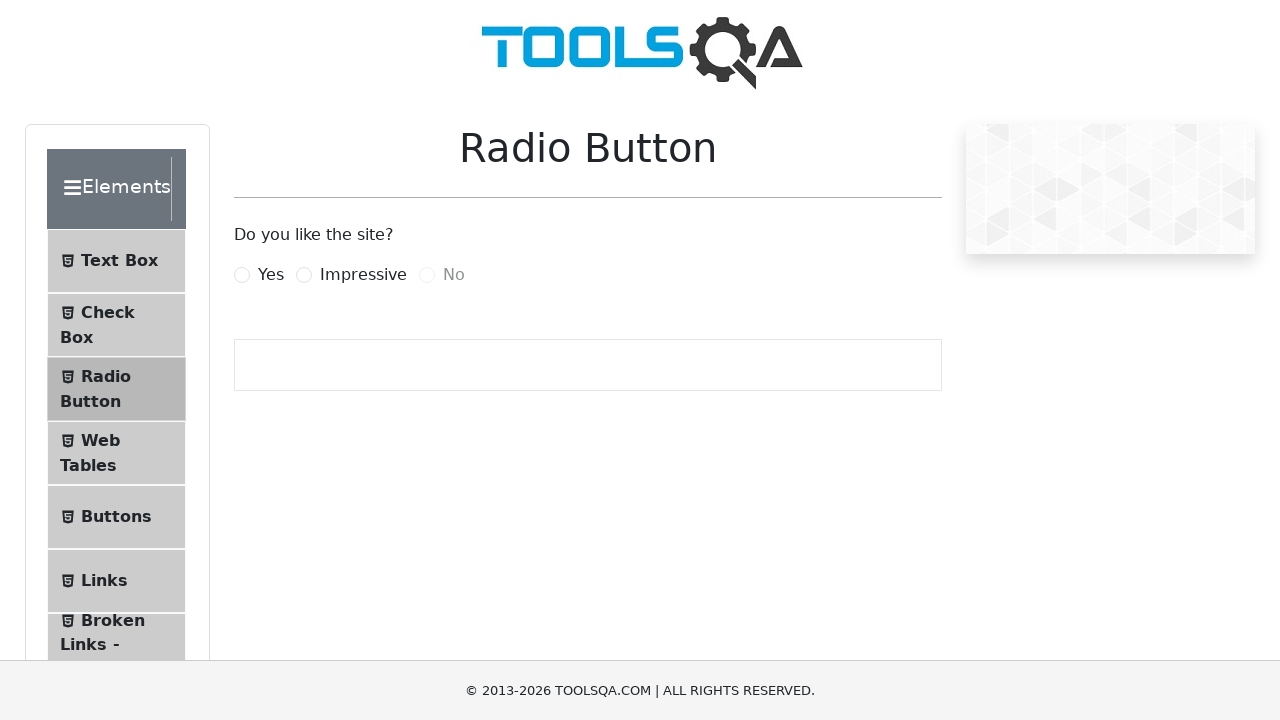

Selected 'Yes' radio button at (271, 275) on xpath=//label[contains(text(),'Yes')]
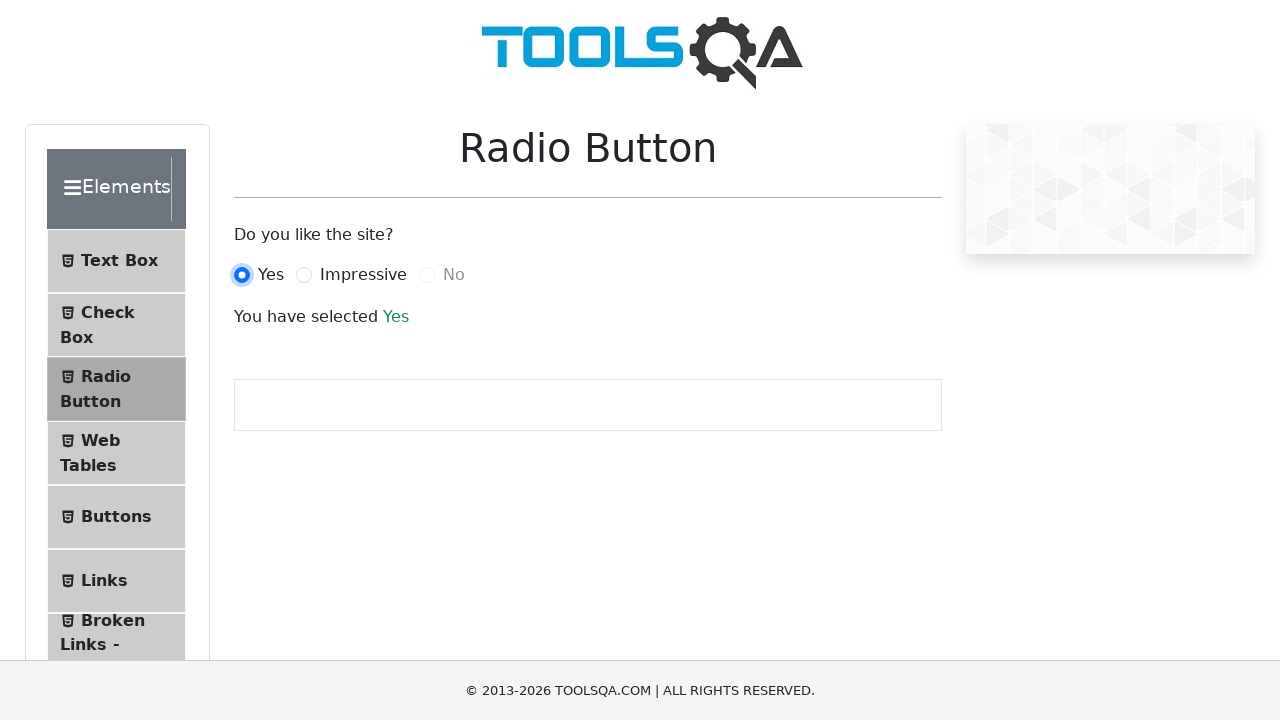

Verified success message is displayed
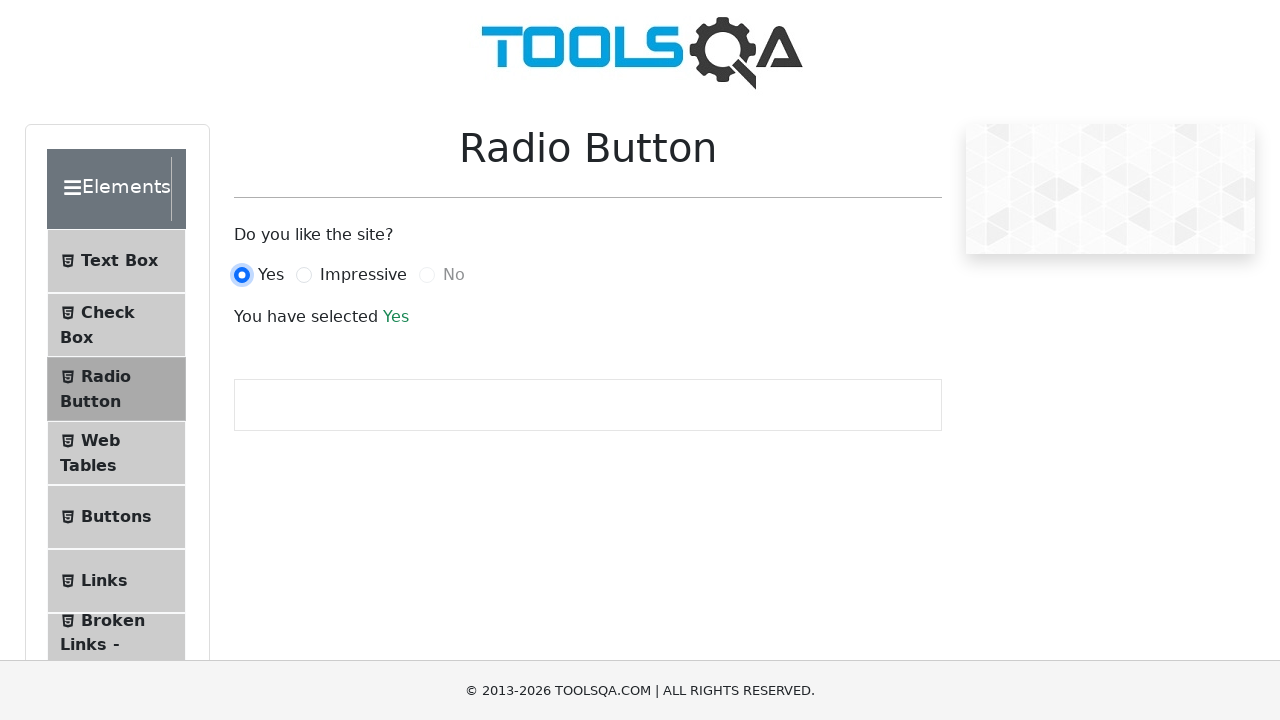

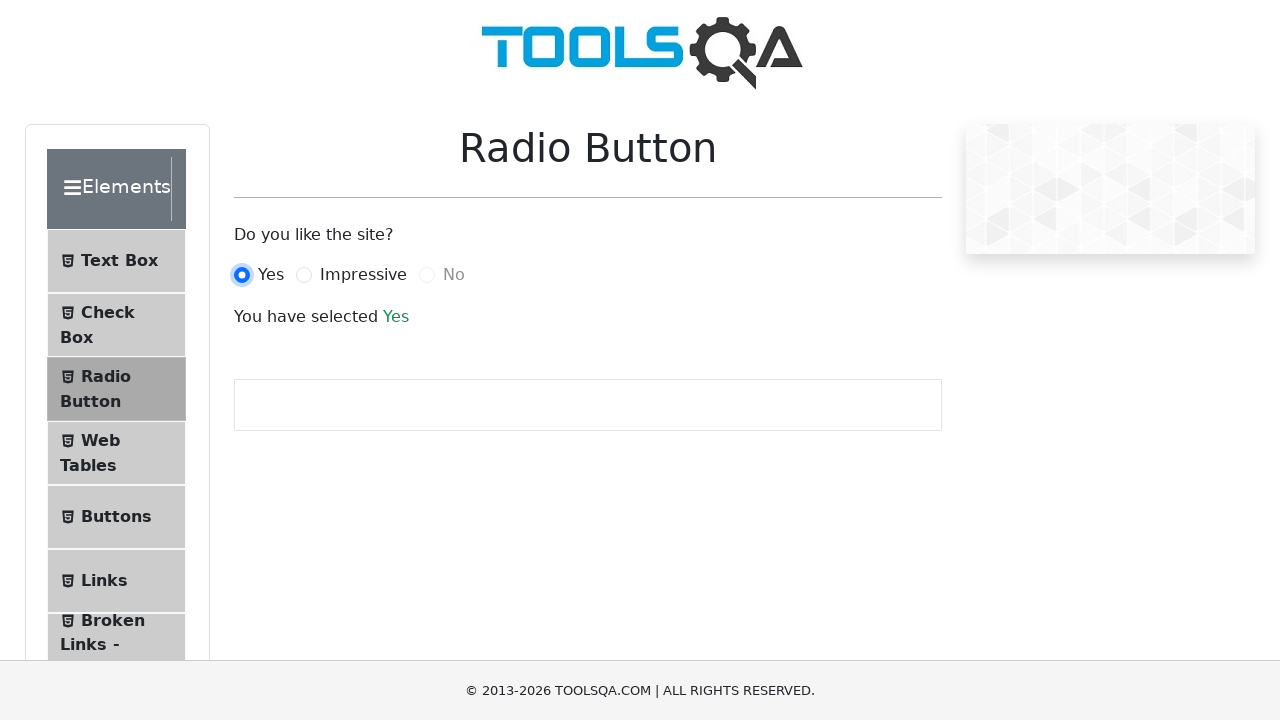